Tests alert handling functionality by navigating to an alert demo page, triggering a prompt alert, entering text into it, and verifying the entered text is displayed on the page

Starting URL: http://demo.automationtesting.in/Alerts.html

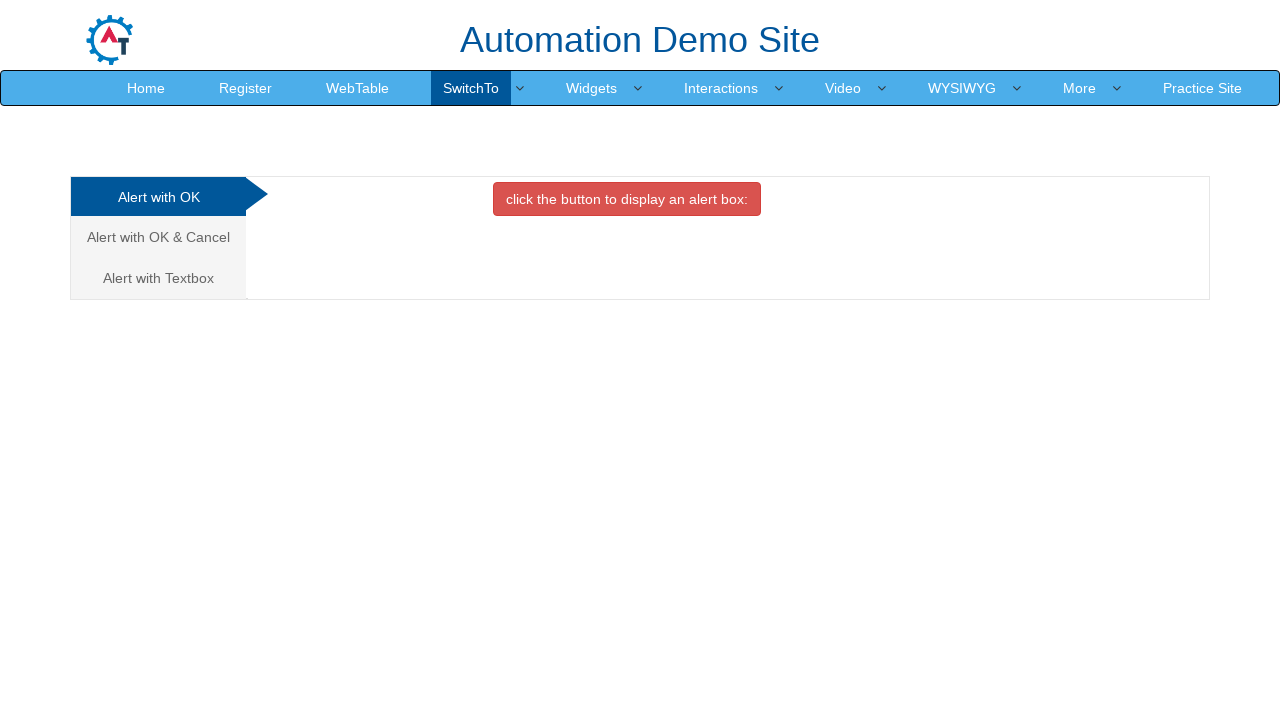

Clicked on the 'Alert with Textbox' tab at (158, 278) on xpath=//a[text()='Alert with Textbox ']
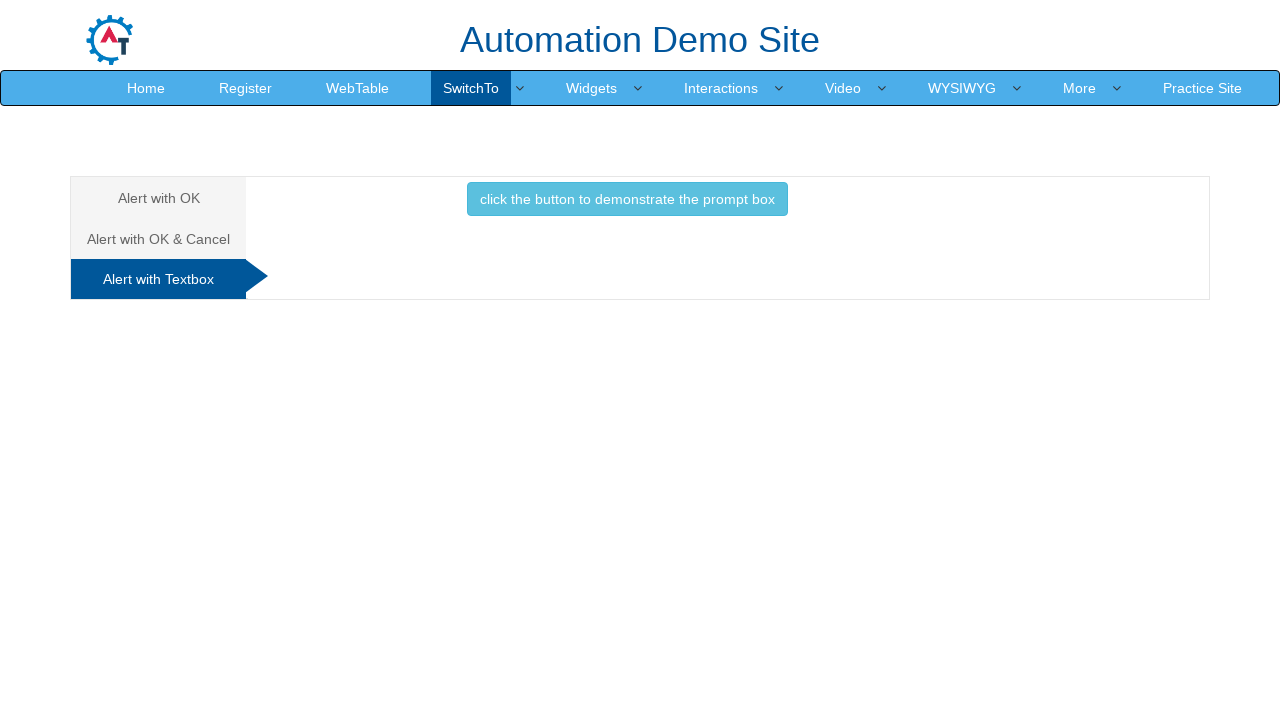

Clicked button to trigger prompt alert at (627, 199) on xpath=//button[@onclick='promptbox()']
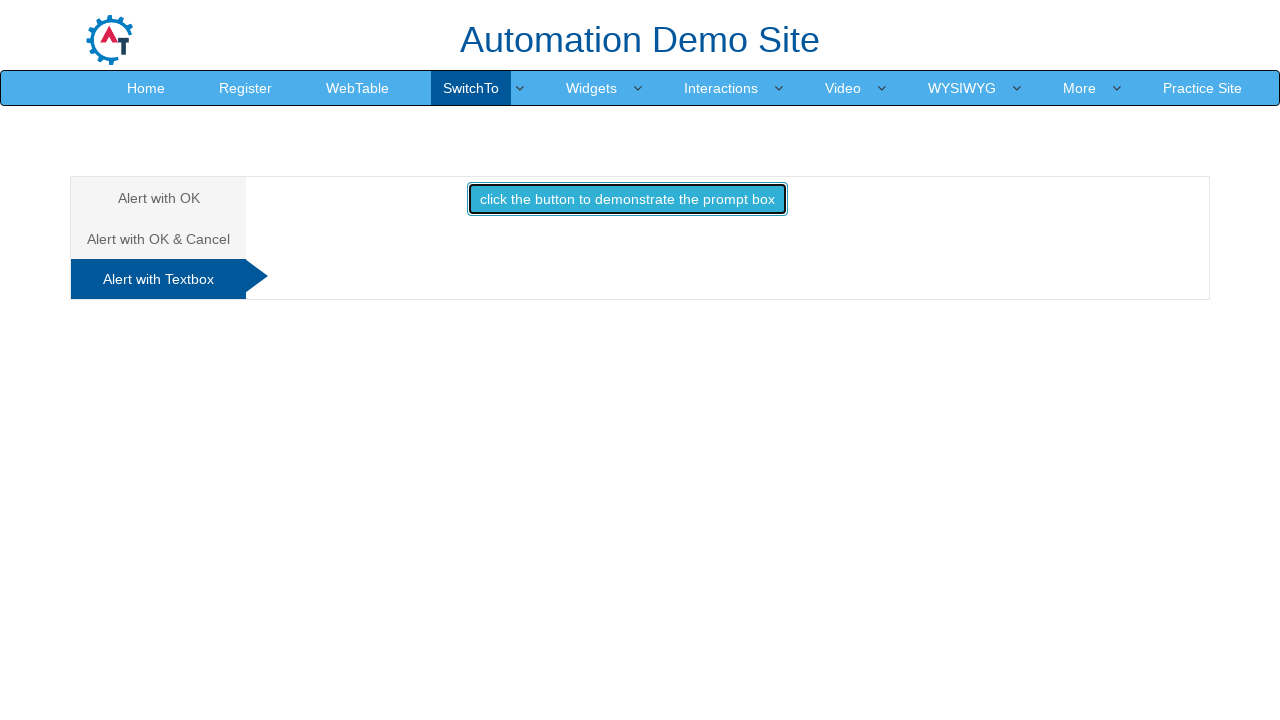

Set up dialog handler to accept prompt with 'Java Selenium'
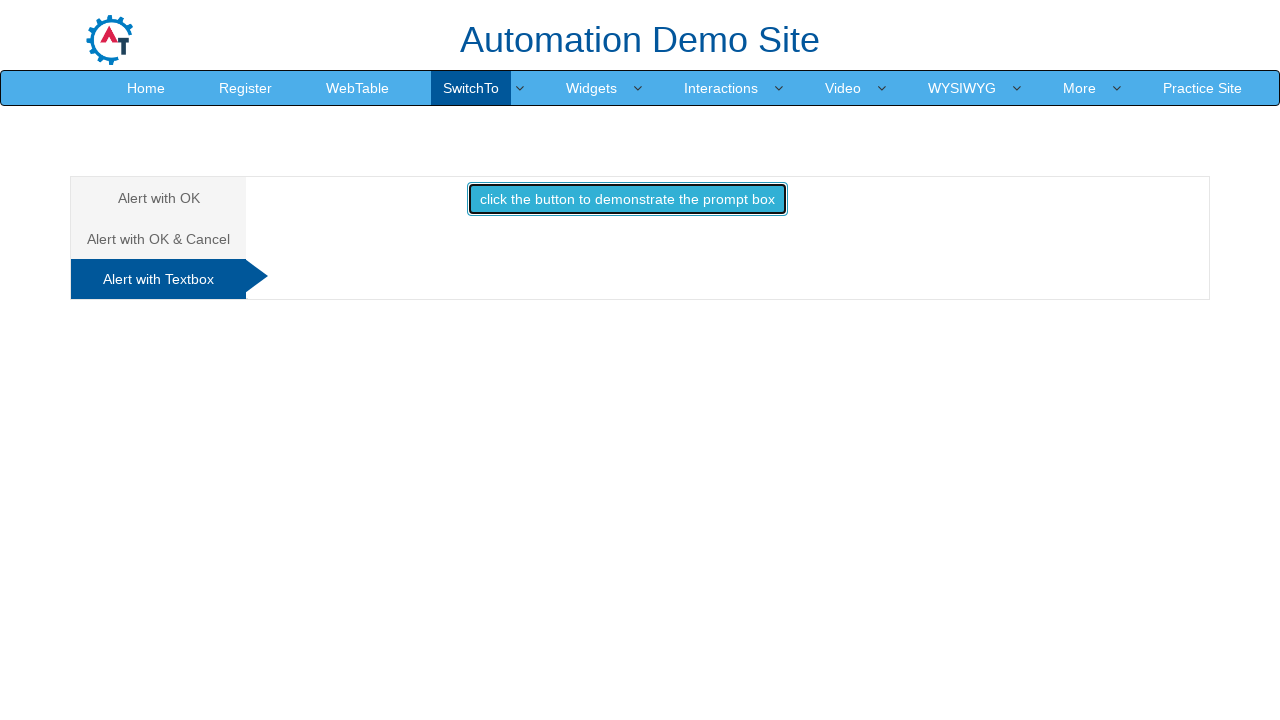

Clicked button to trigger prompt alert with handler active at (627, 199) on xpath=//button[@onclick='promptbox()']
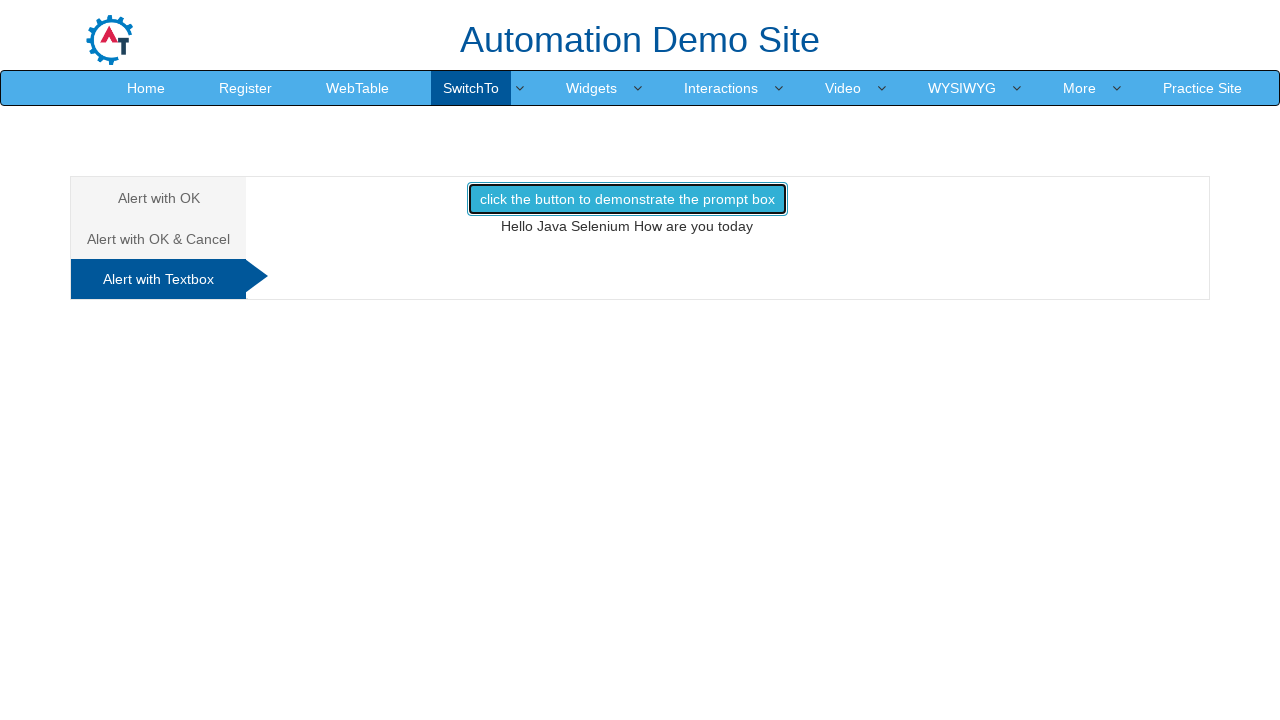

Waited for result text element to appear
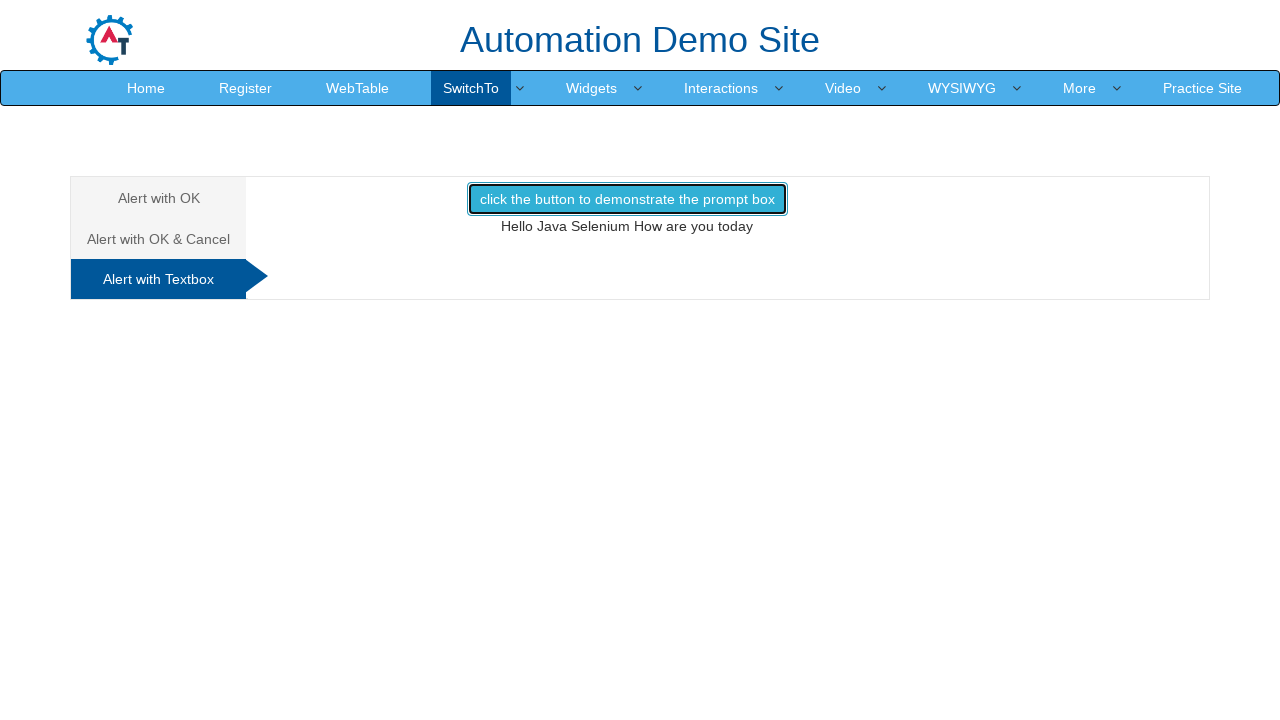

Retrieved entered text: Hello Java Selenium How are you today
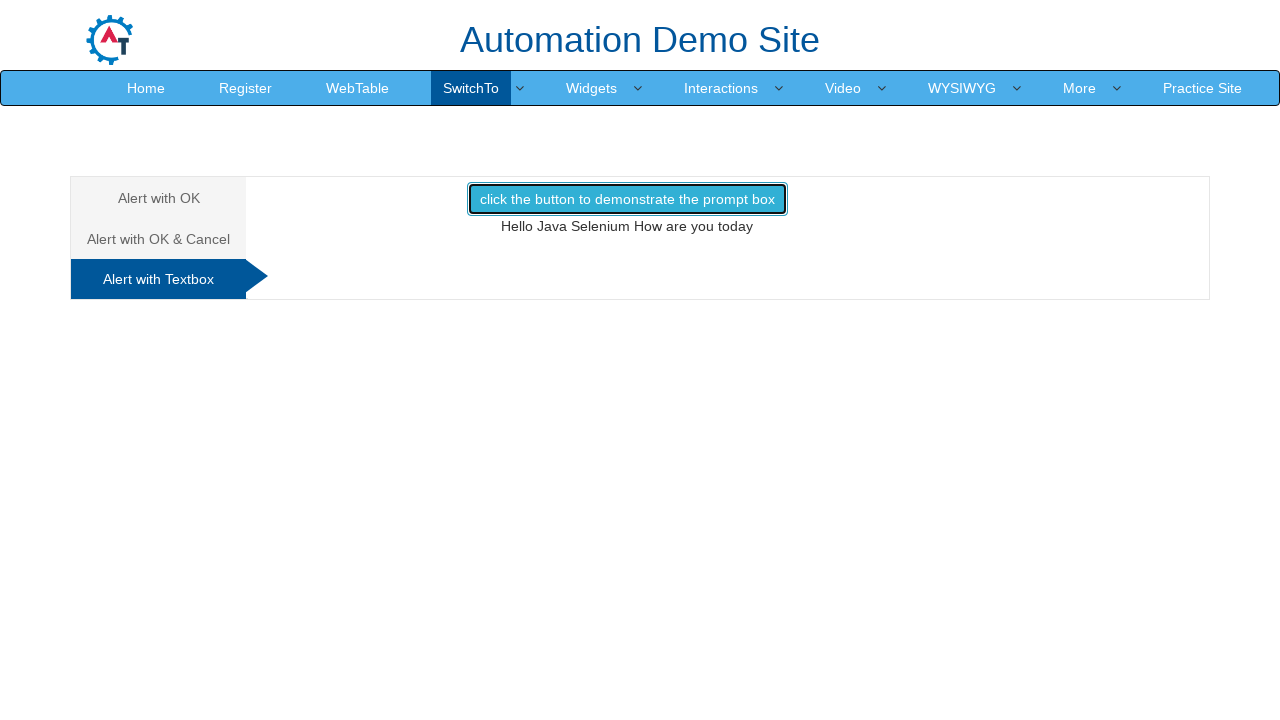

Verified that 'Java Selenium' text is present in the result
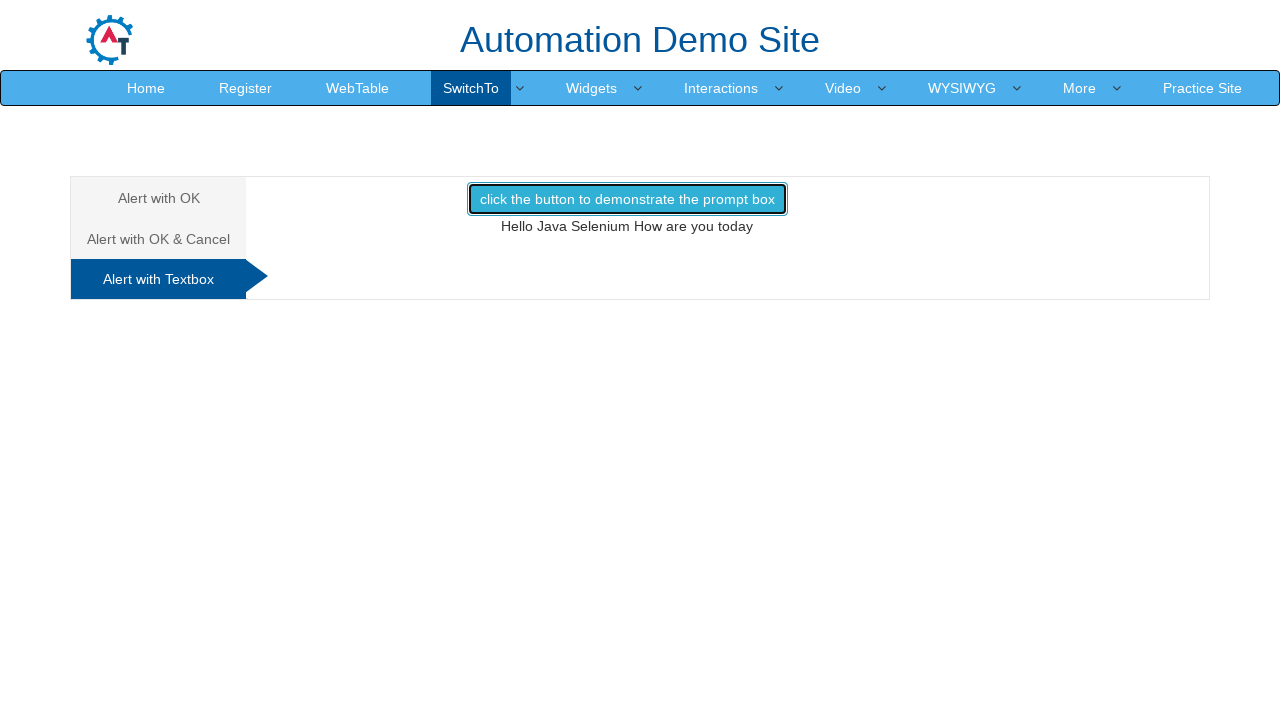

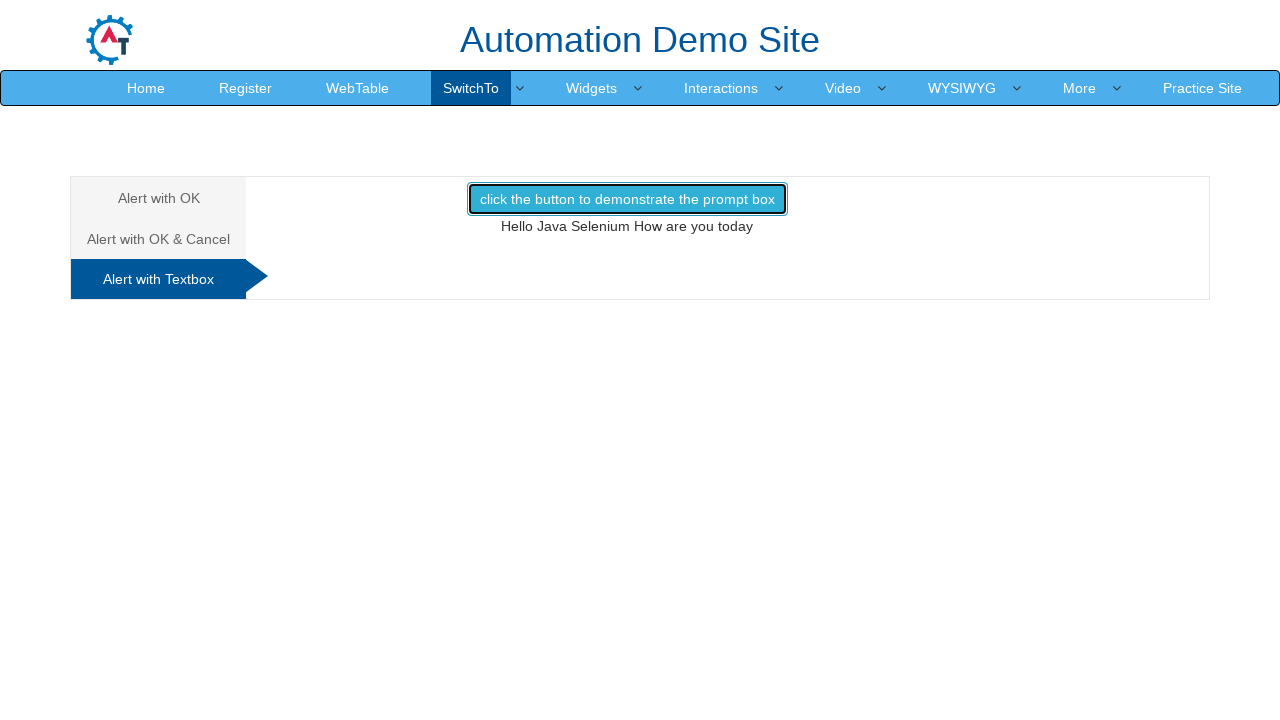